Tests an explicit wait scenario where the user waits for a price to change to 100, clicks a book button, calculates an answer based on a displayed value using a mathematical formula, and submits the form.

Starting URL: http://suninjuly.github.io/explicit_wait2.html

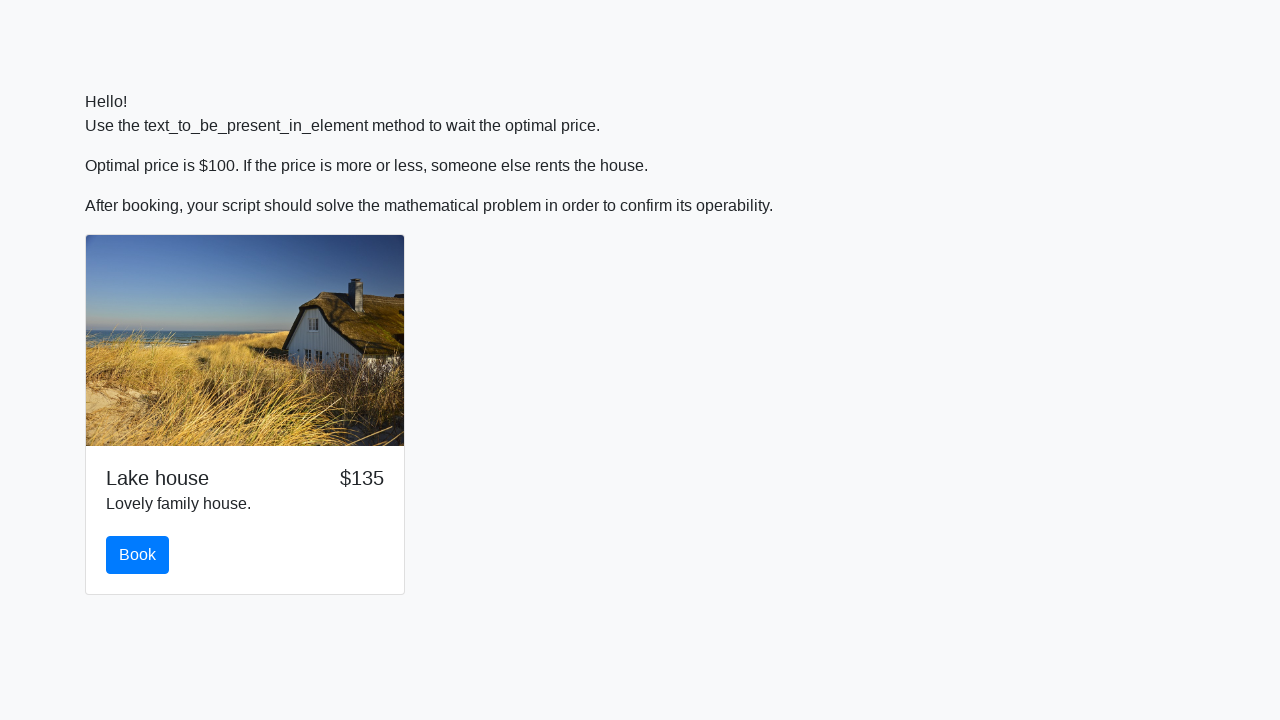

Waited for price to change to 100
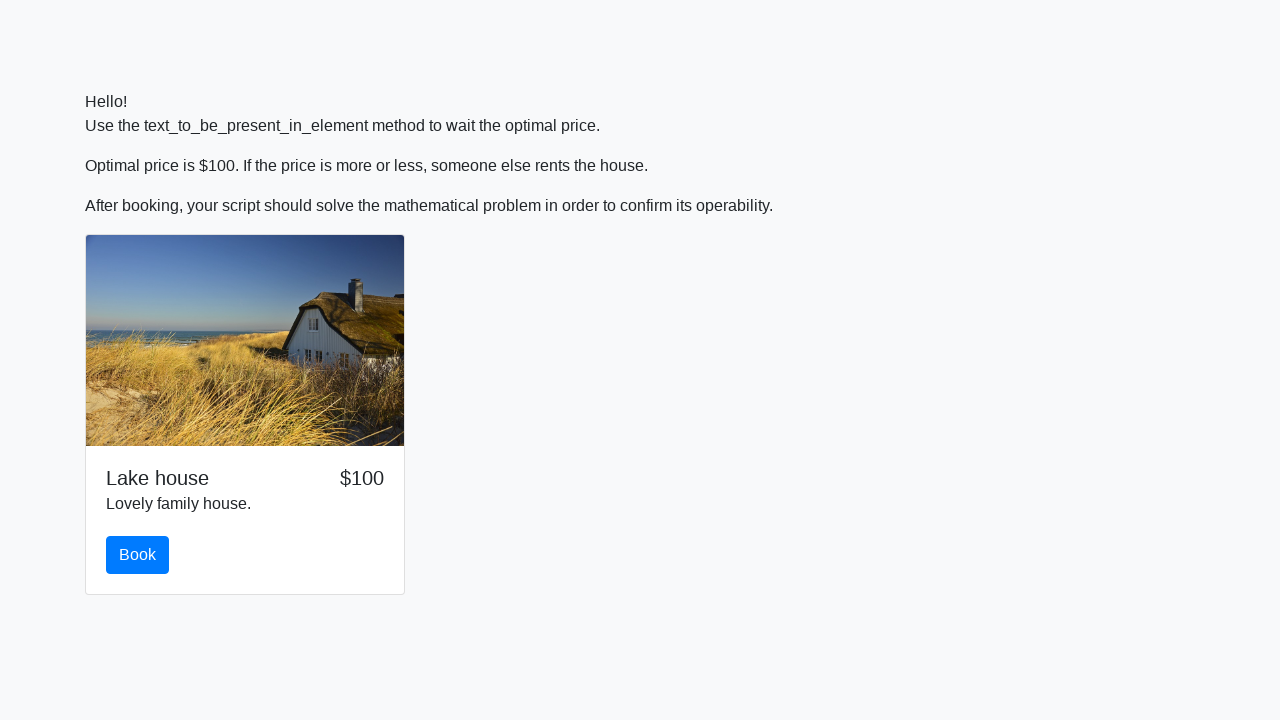

Clicked the book button at (138, 555) on #book
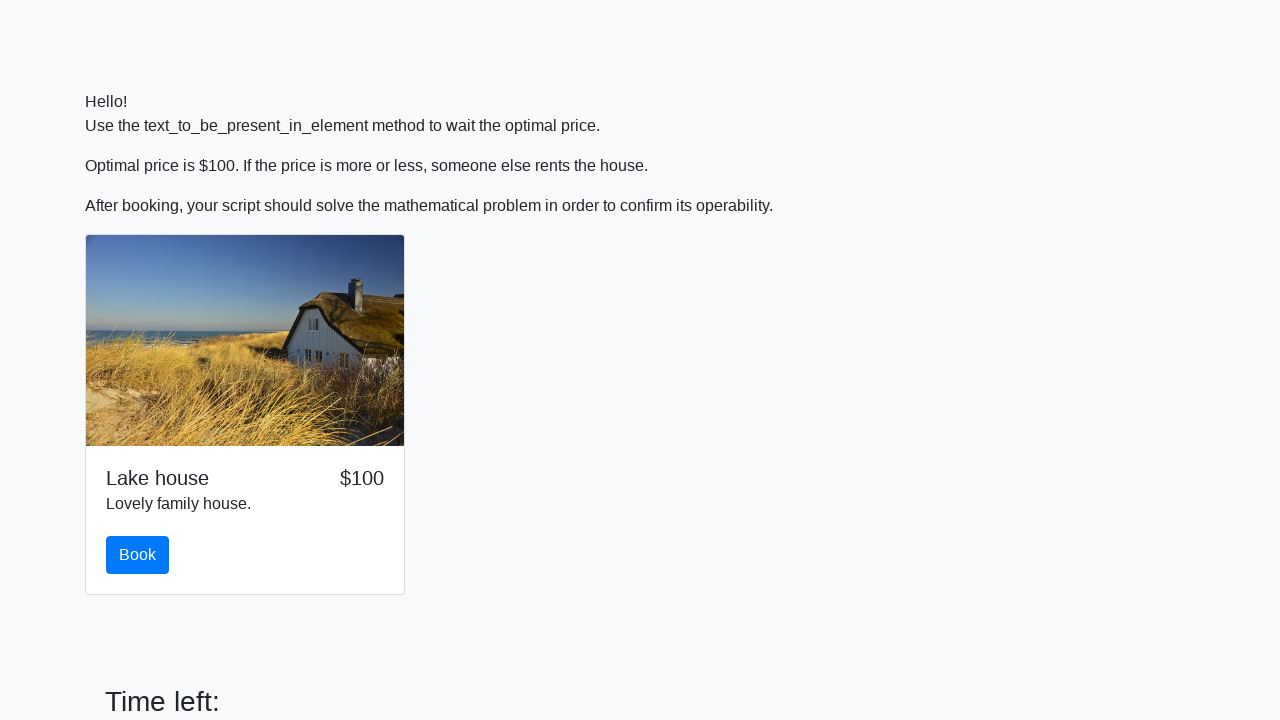

Retrieved x value from page: 221
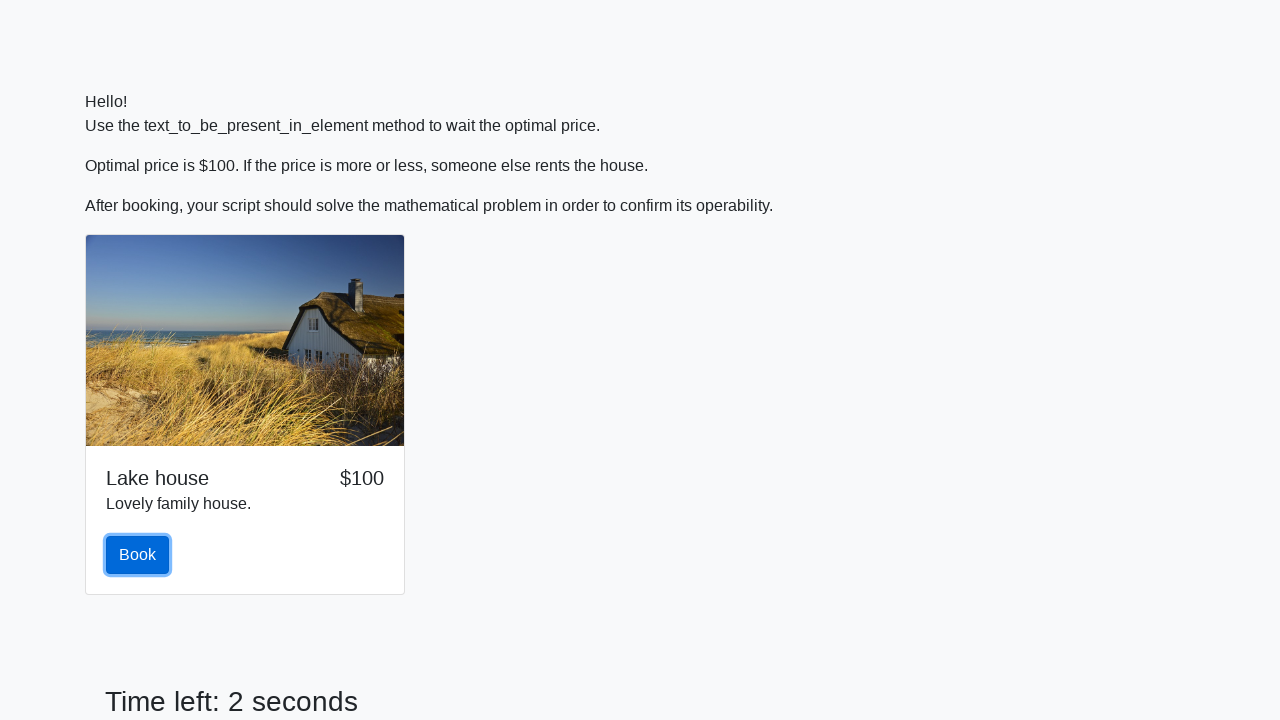

Calculated answer using formula and filled answer field: 2.363799242138748 on #answer
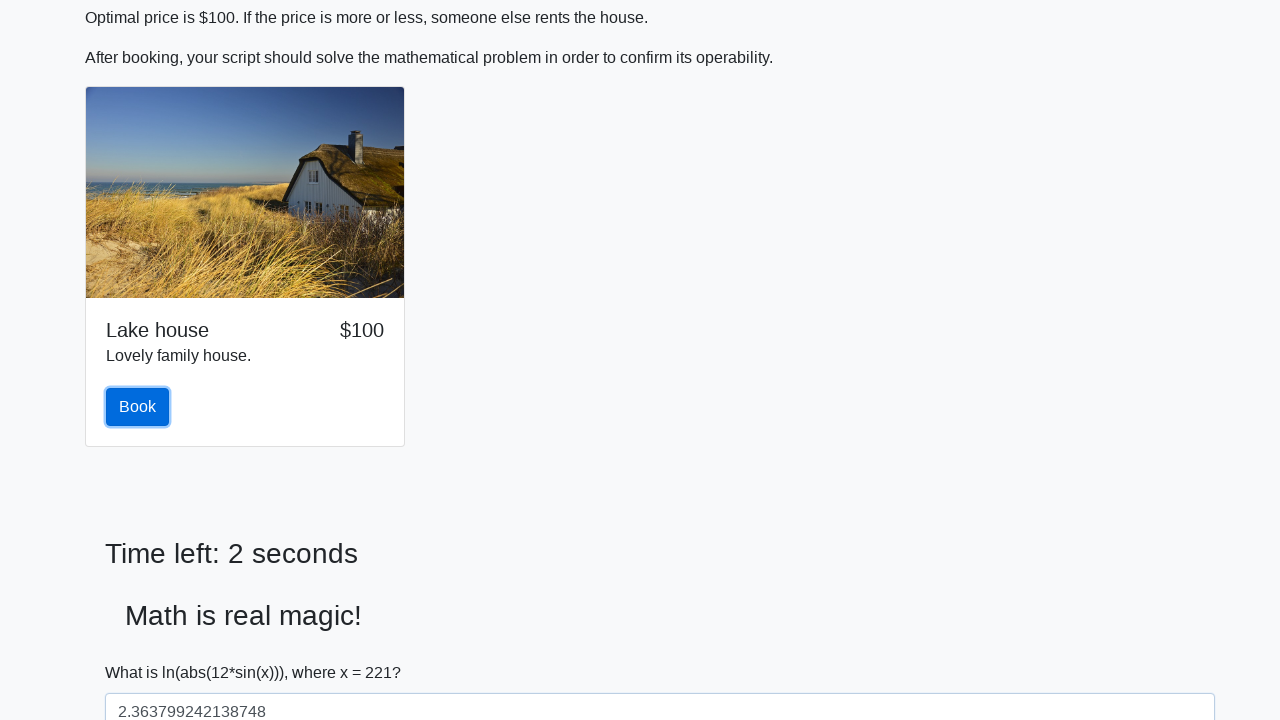

Clicked submit button to submit the form at (143, 651) on [type='submit']
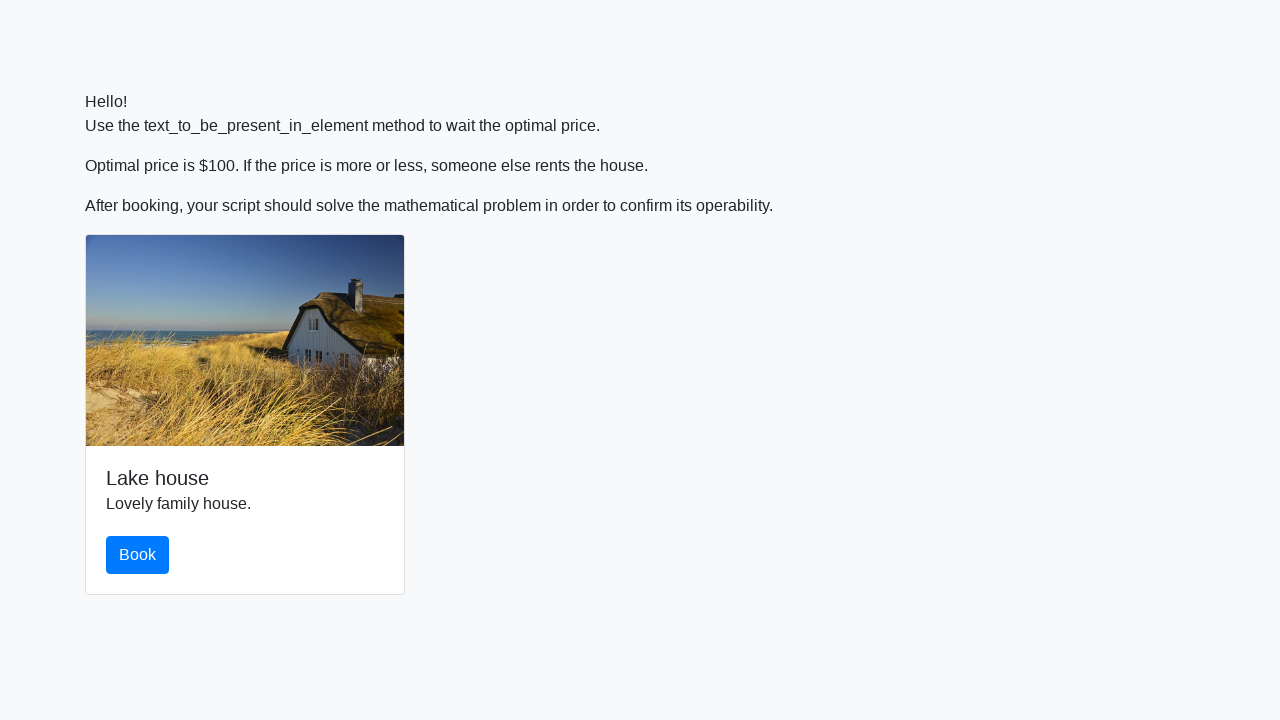

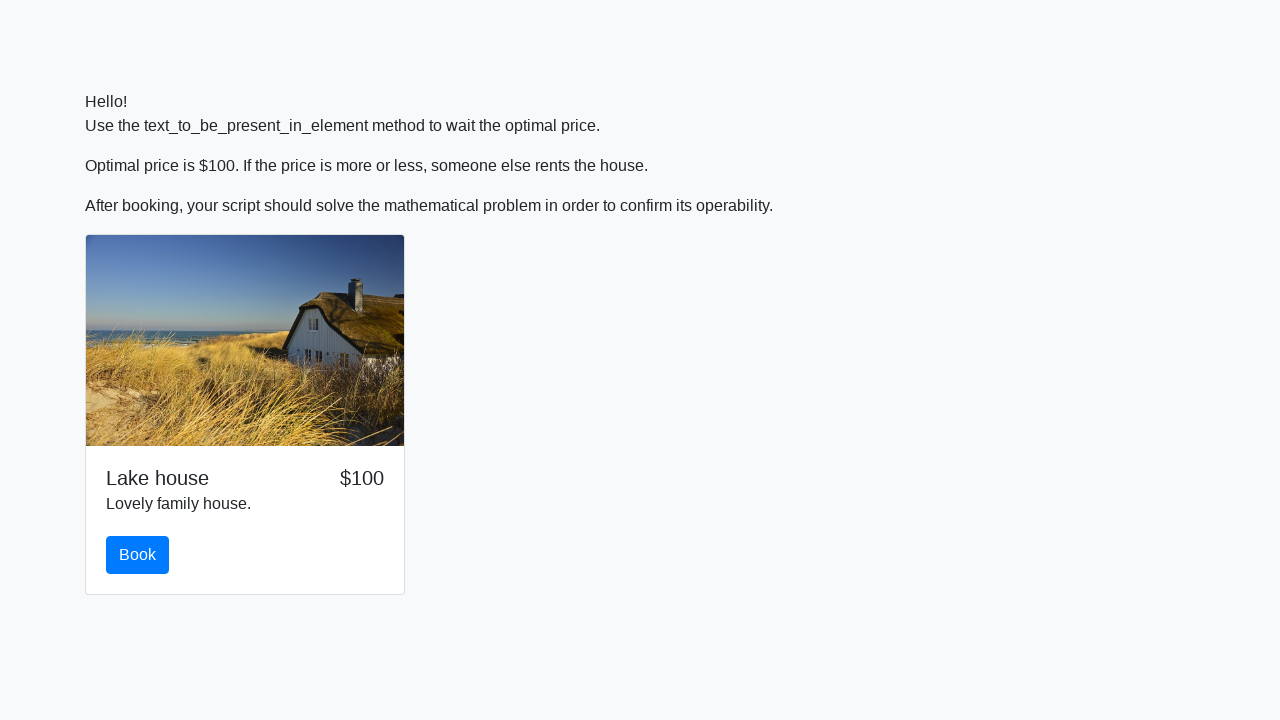